Tests radio button functionality by clicking on the male radio button and verifying it becomes selected on a sample testing site.

Starting URL: https://artoftesting.com/samplesiteforselenium

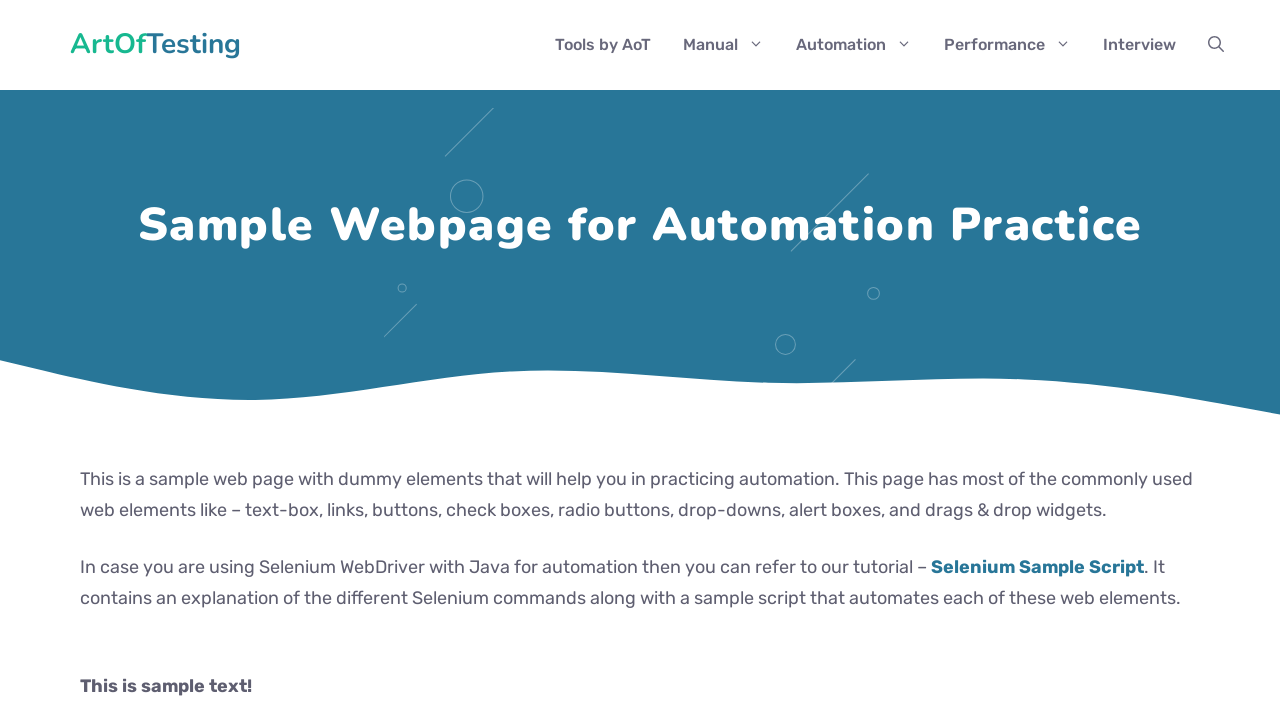

Clicked on the male radio button at (86, 360) on #male
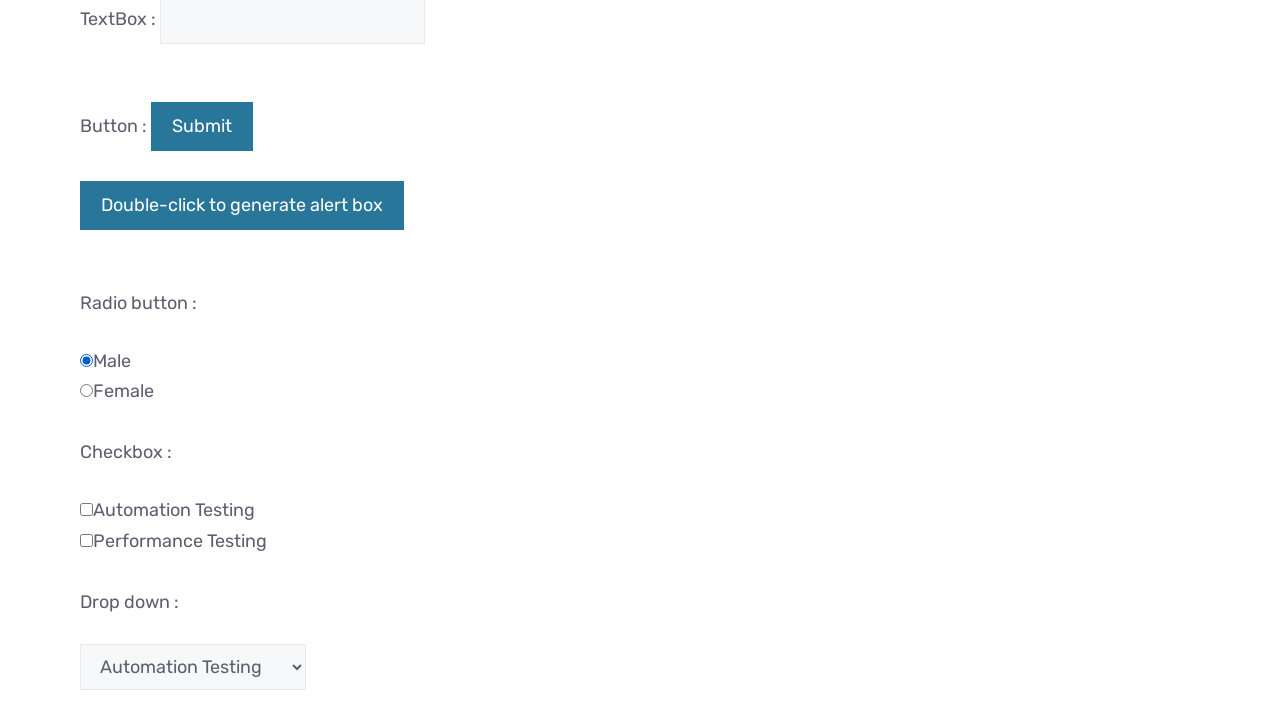

Verified that the male radio button is selected
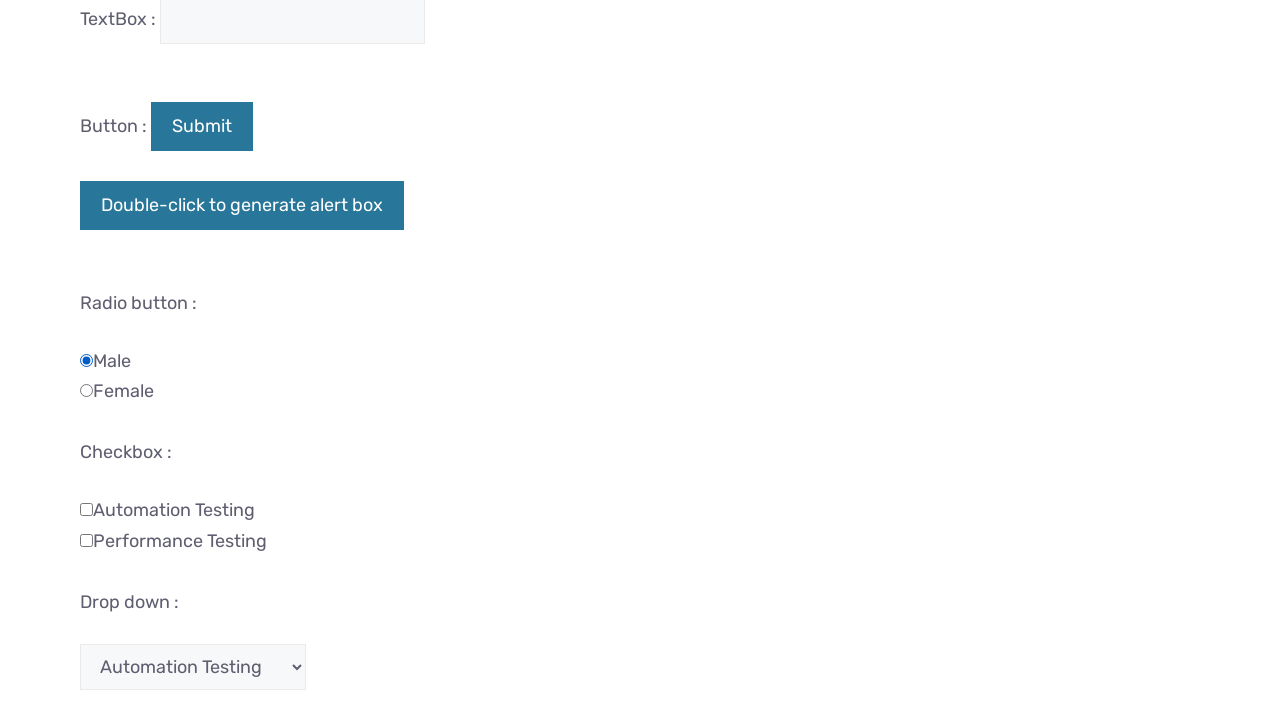

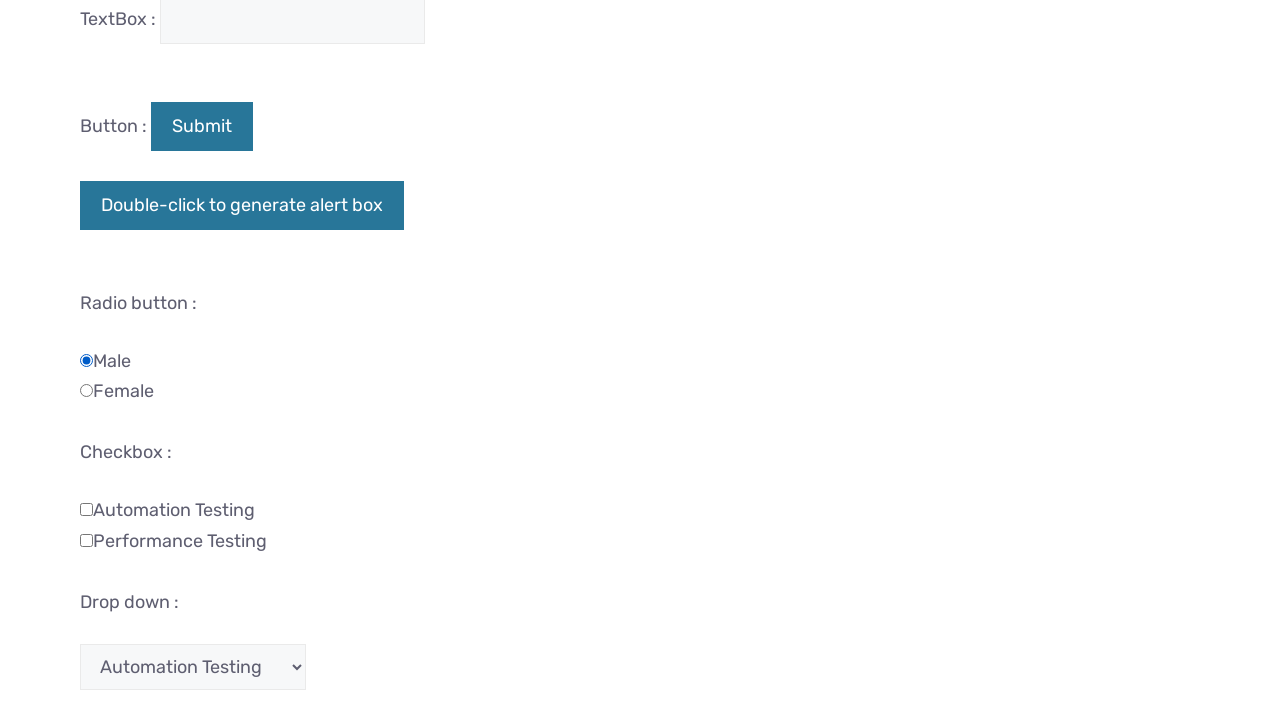